Tests a text-to-speech web application by entering text into an input field and clicking a button to trigger speech synthesis

Starting URL: https://tts.5e7en.me/

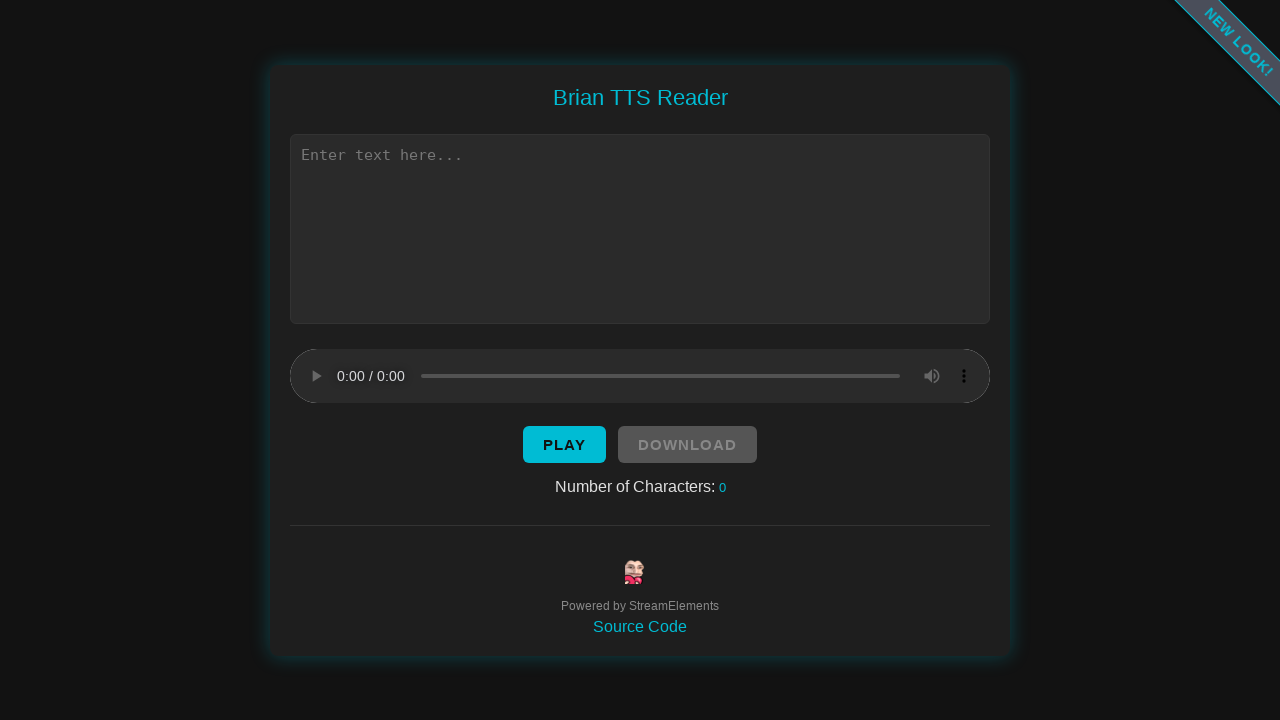

Waited for text input field to be visible
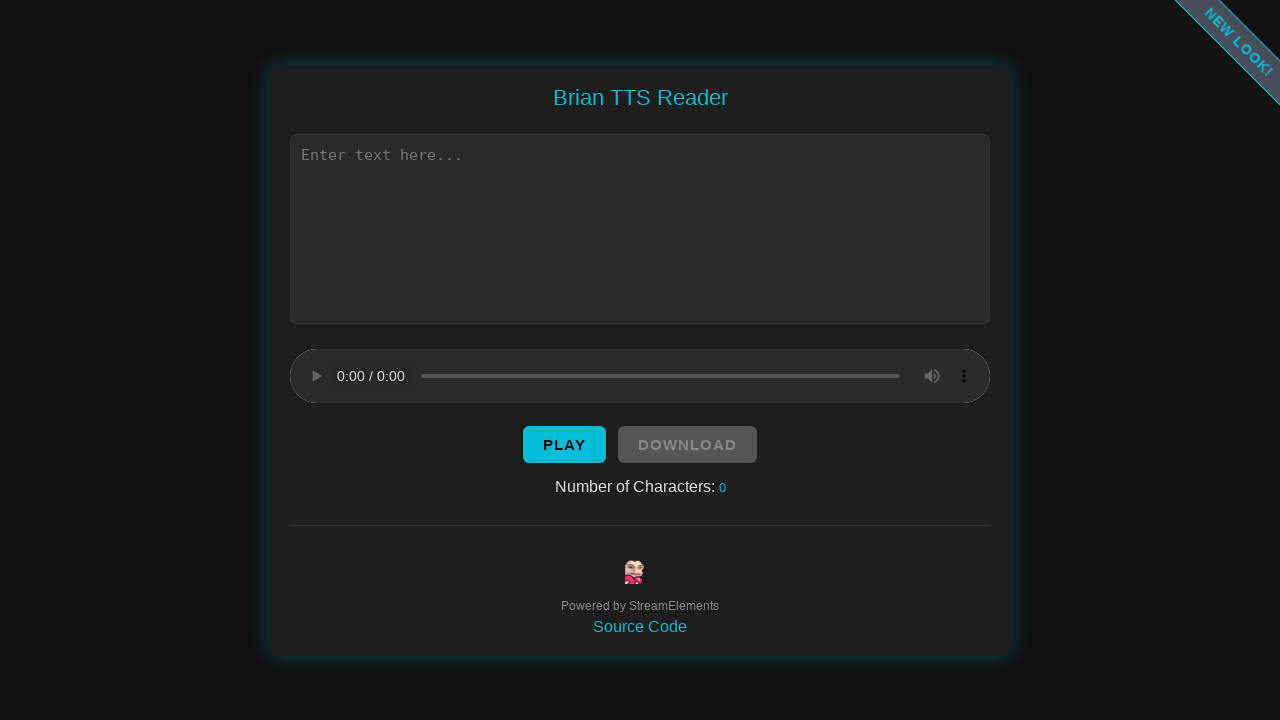

Clicked the text input field at (640, 228) on xpath=//*[@id="text"]
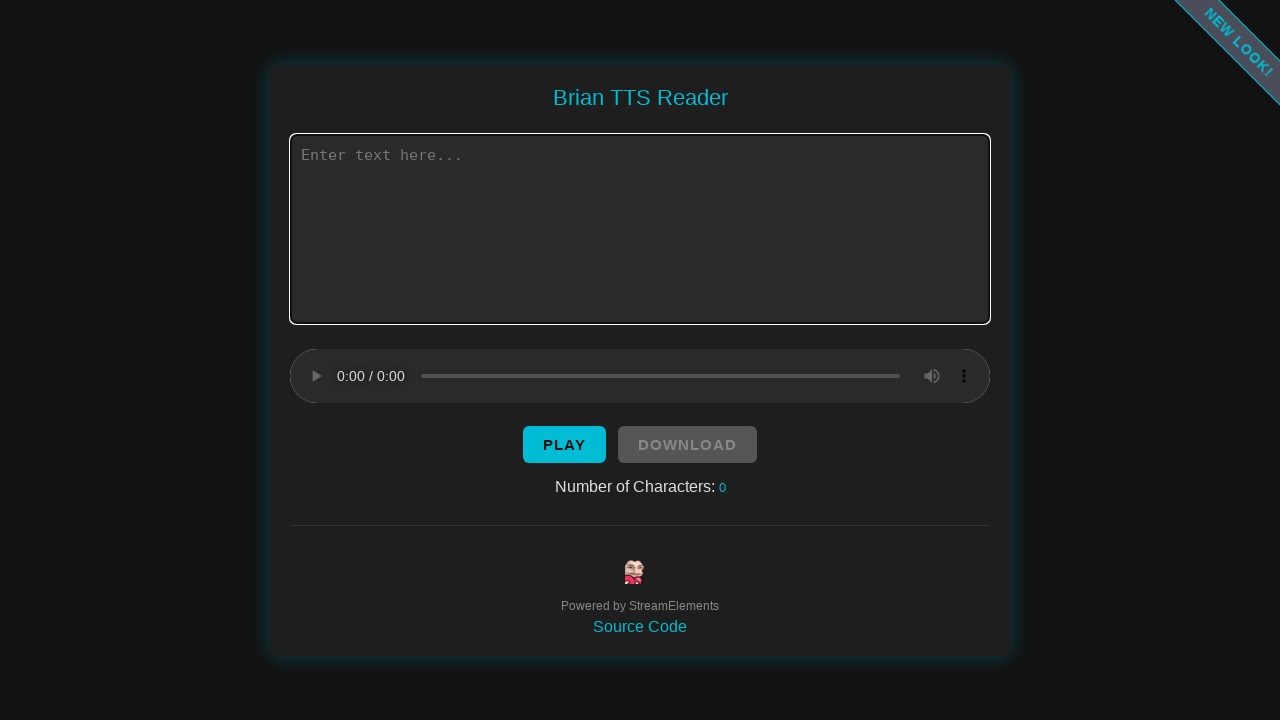

Filled text input field with 'Hello, this is a test message for the text to speech system.' on //*[@id="text"]
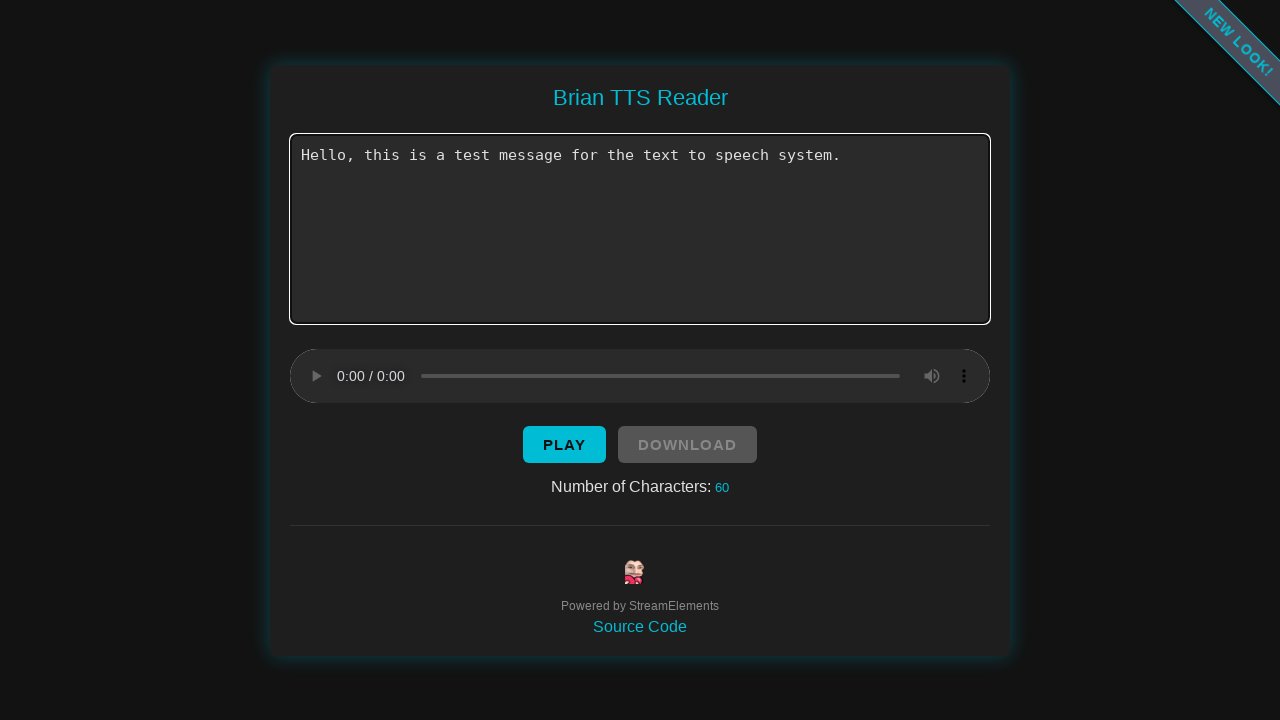

Waited for speak button to be visible
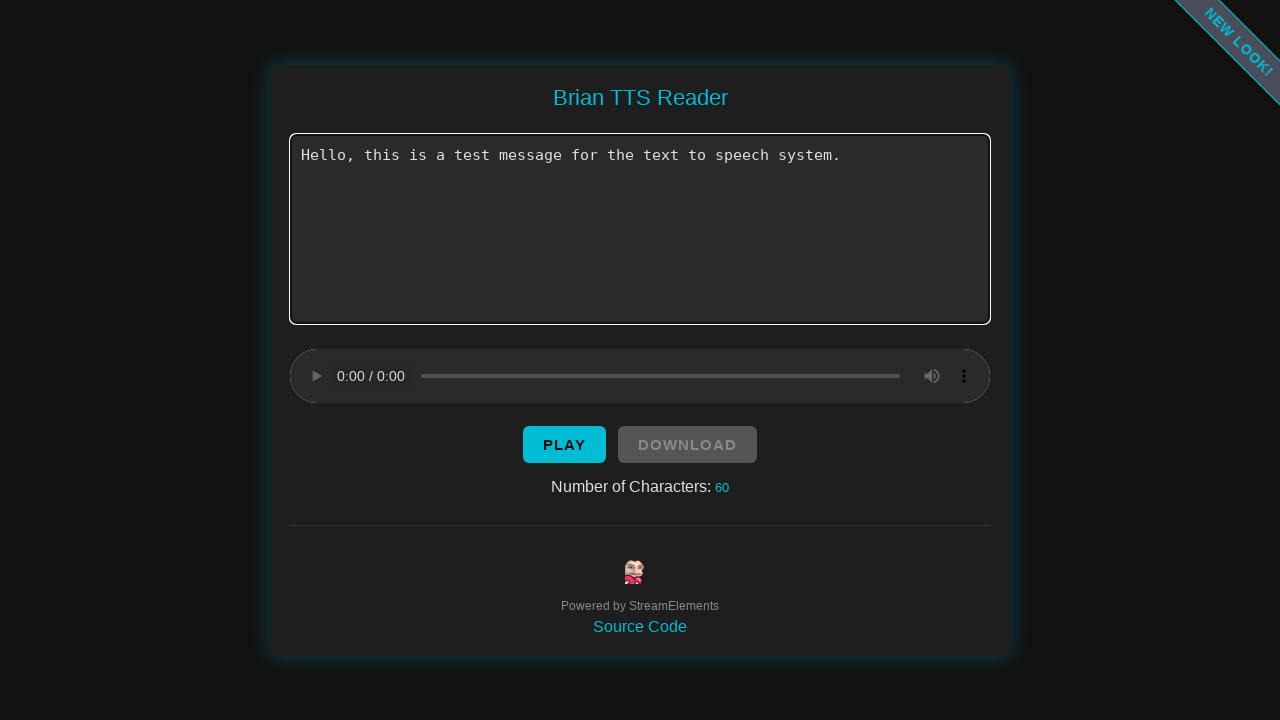

Clicked the speak button to trigger speech synthesis at (564, 444) on xpath=//*[@id="button"]
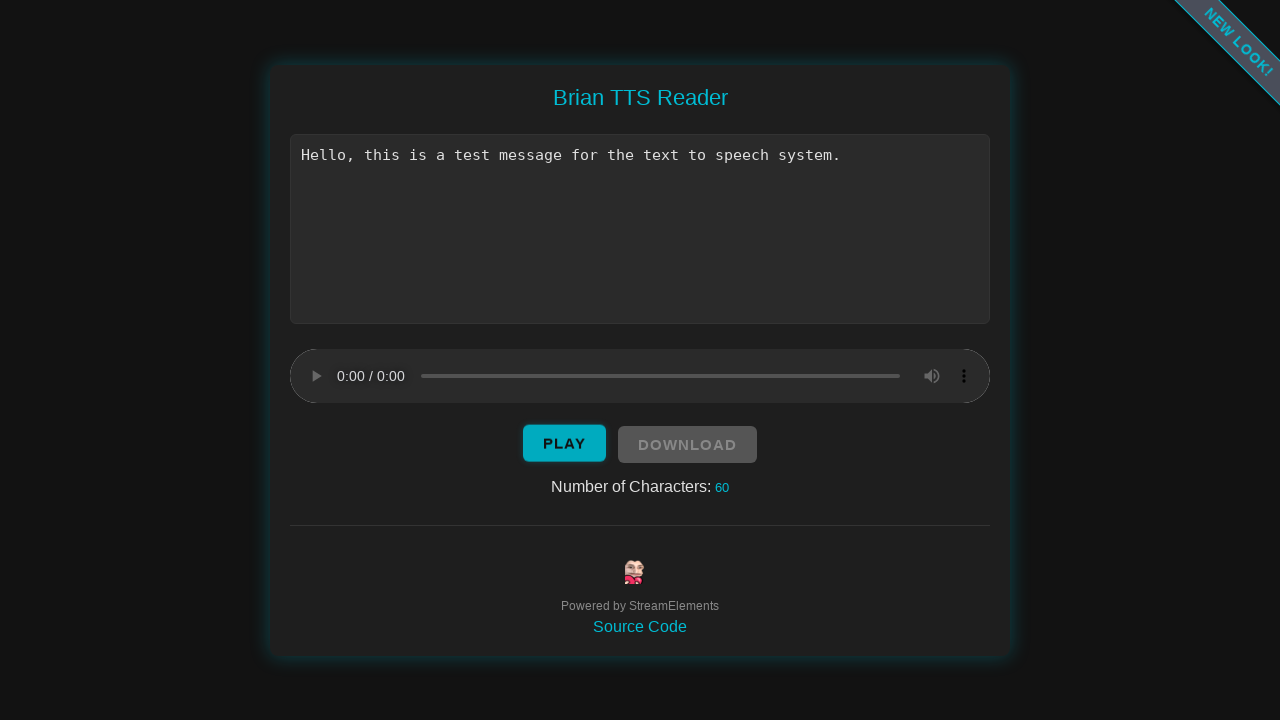

Waited 3 seconds for speech to complete
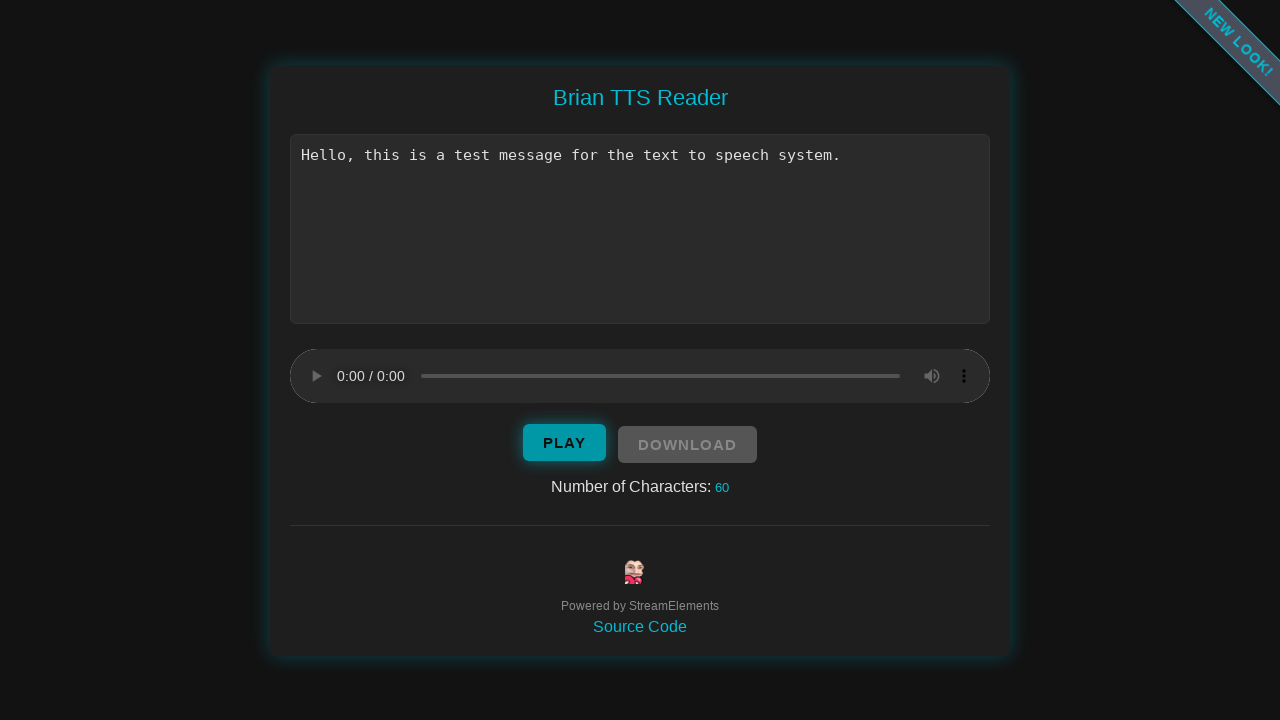

Cleared the text input field on //*[@id="text"]
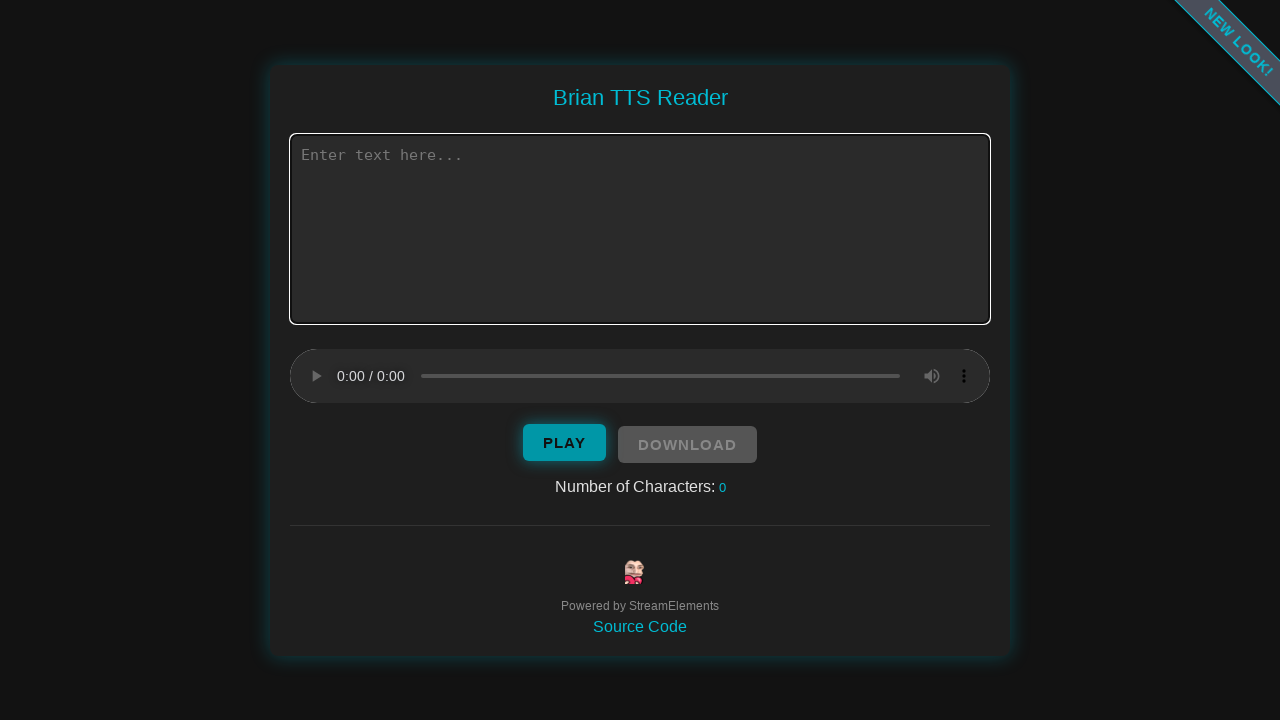

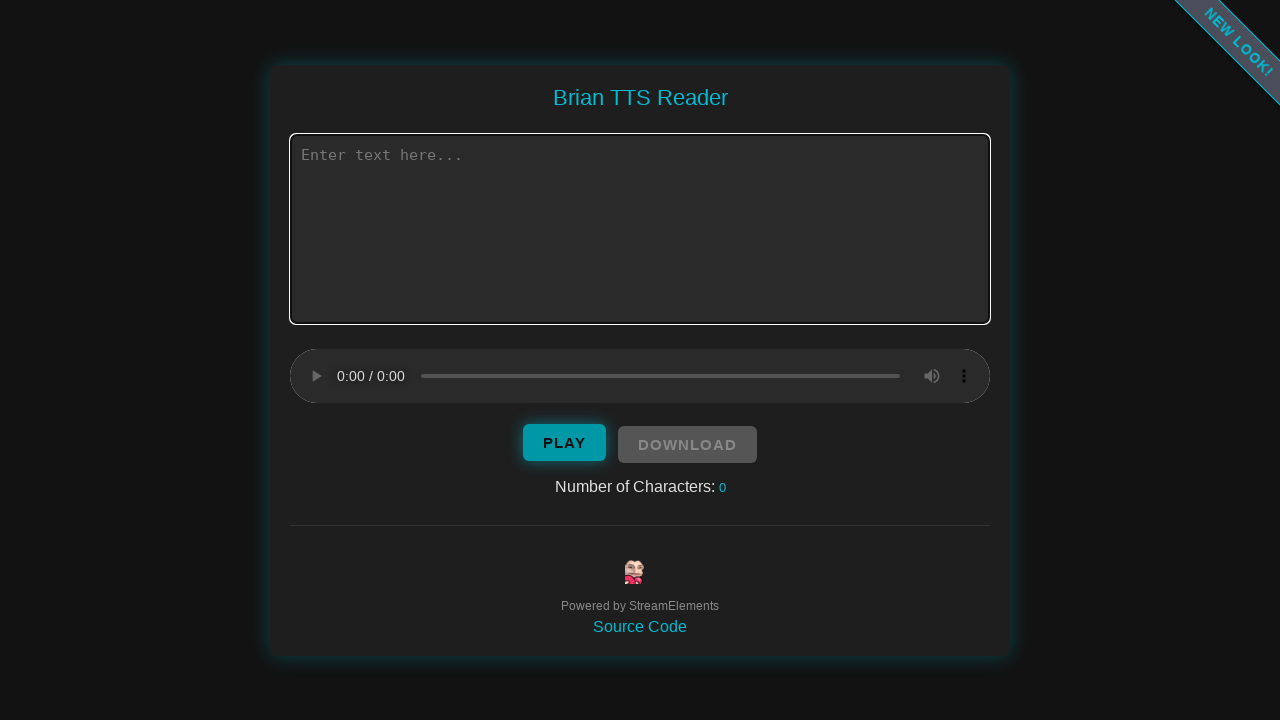